Tests navigation on the Playwright documentation site by switching from Node.js to Python documentation and clicking the Get Started link.

Starting URL: https://playwright.dev/

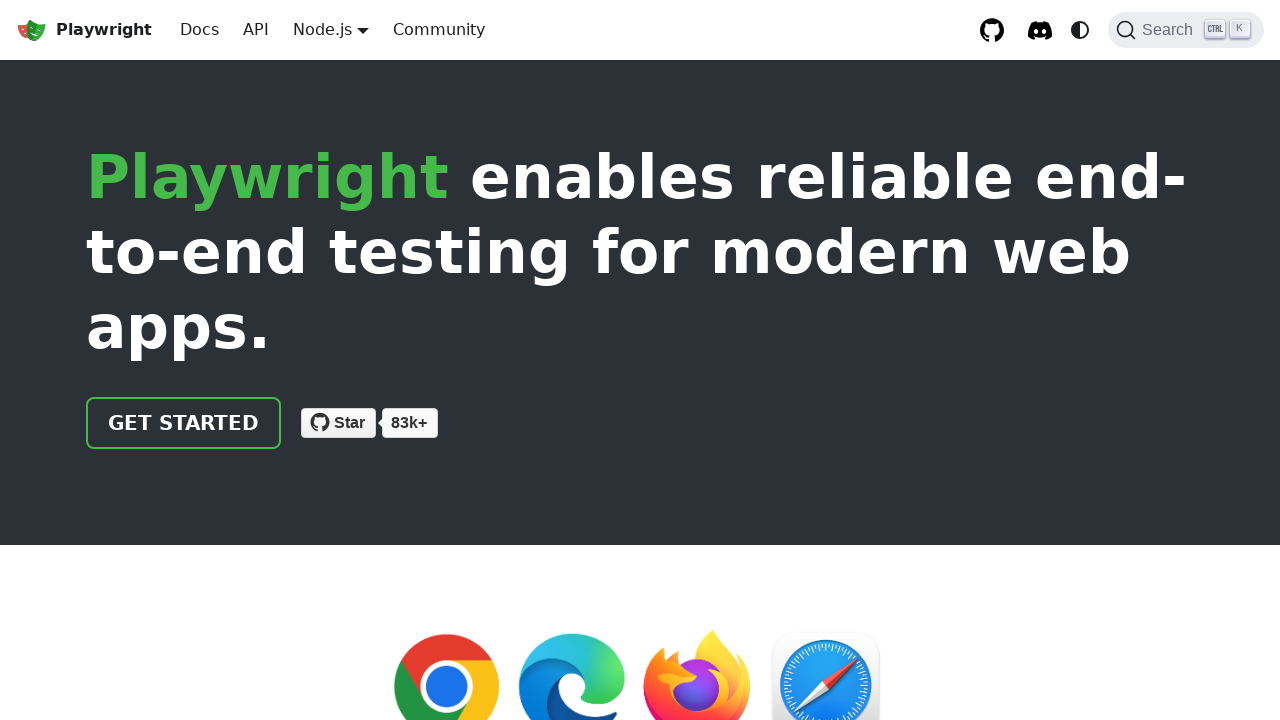

Clicked Node.js language selector button at (322, 29) on internal:role=button[name="Node.js"i]
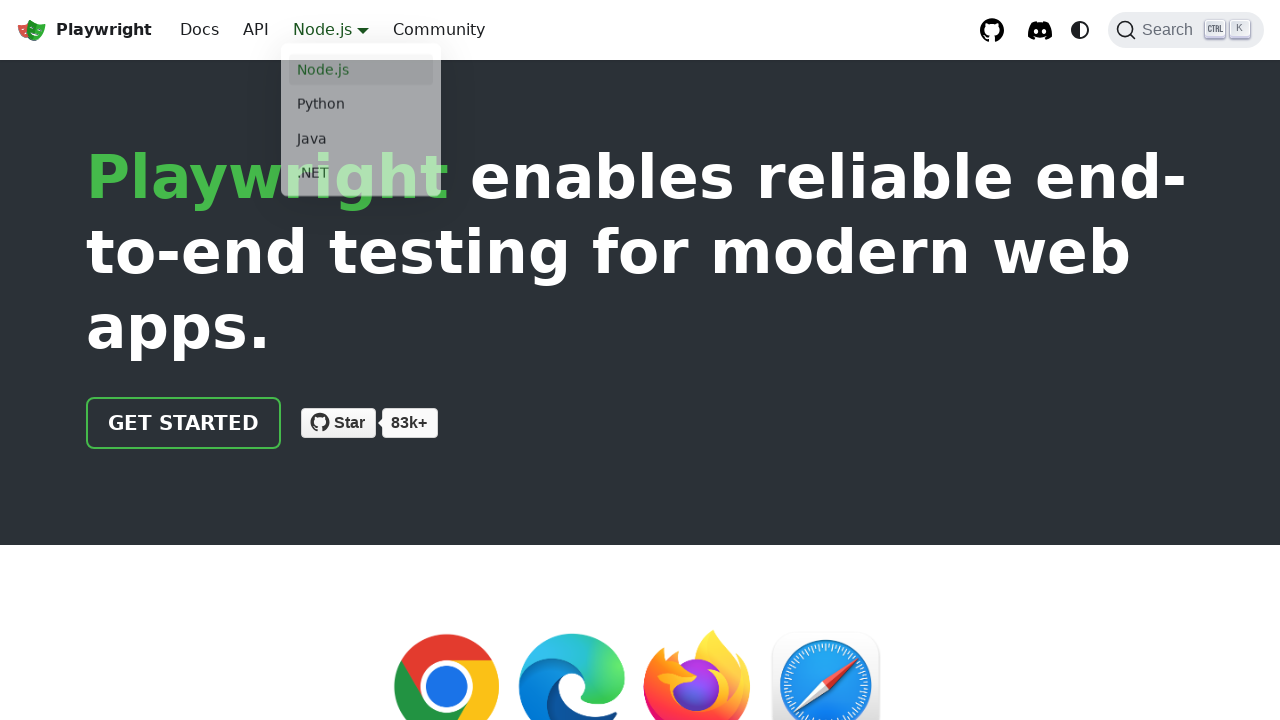

Switched to Python documentation by clicking Python link in main navigation at (361, 108) on internal:label="Main"s >> internal:role=link[name="Python"i]
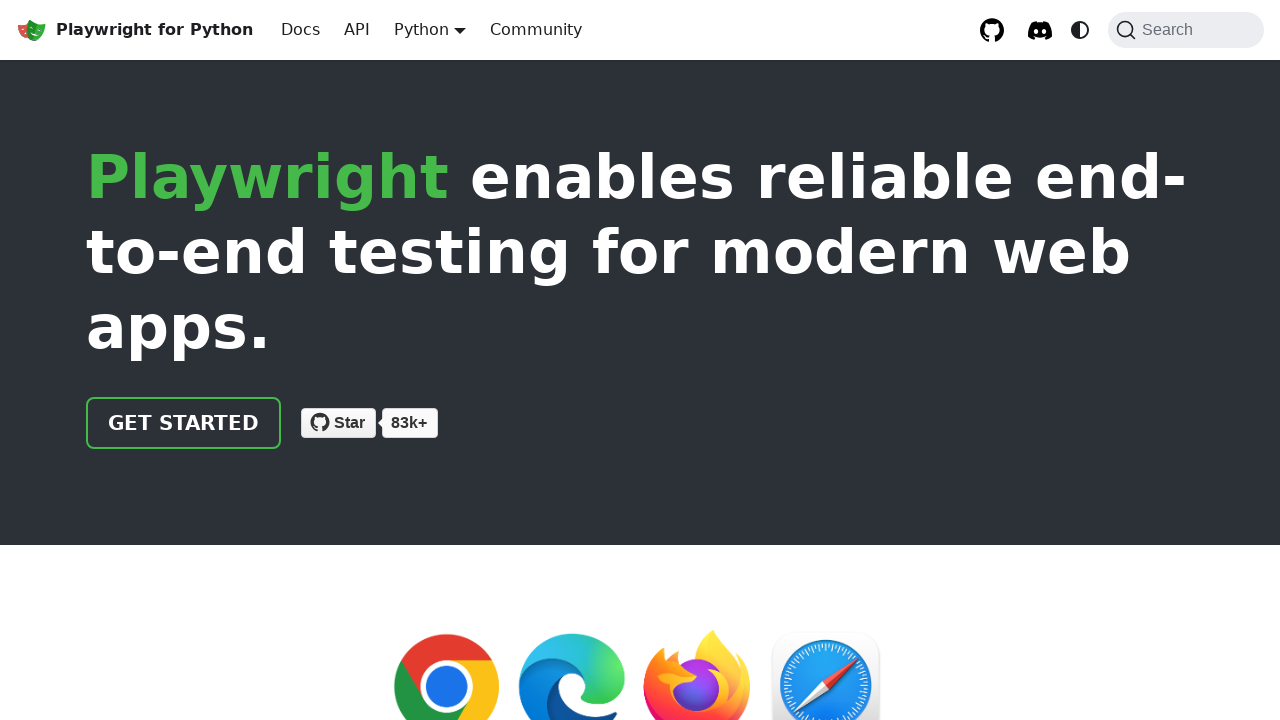

Clicked Get started link at (184, 423) on internal:role=link[name="Get started"i]
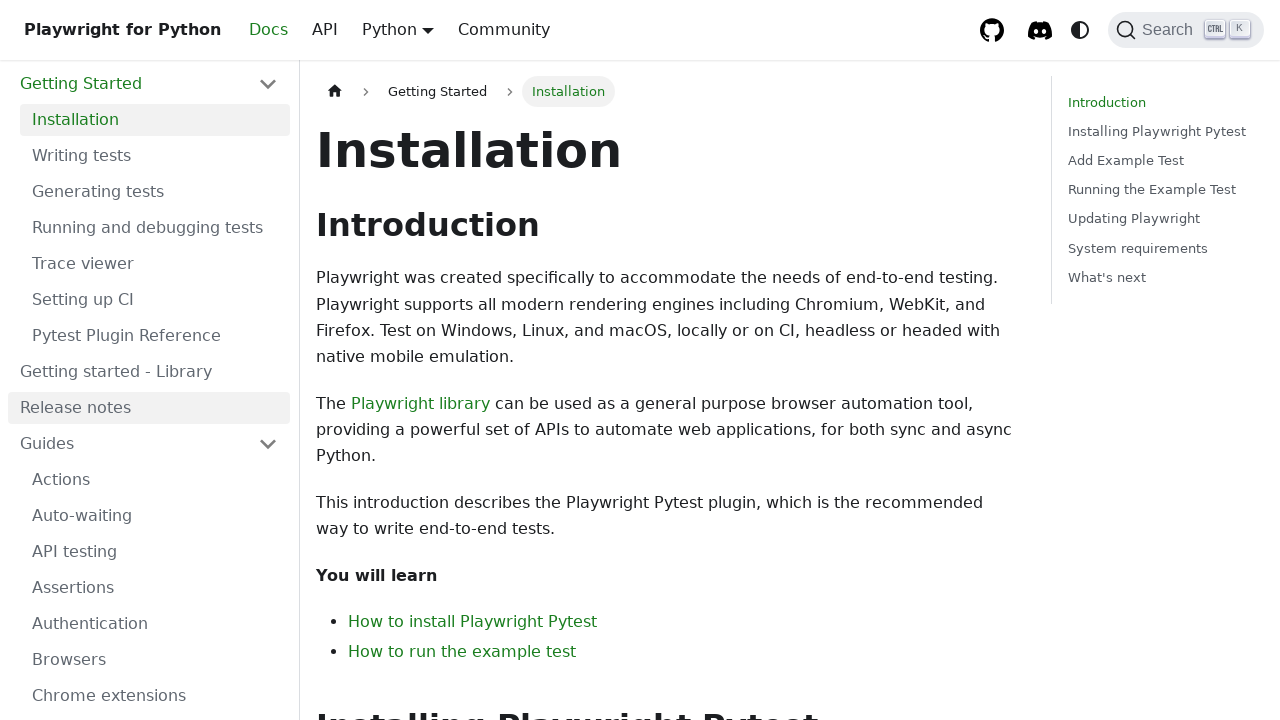

Clicked on html element at (640, 360) on html
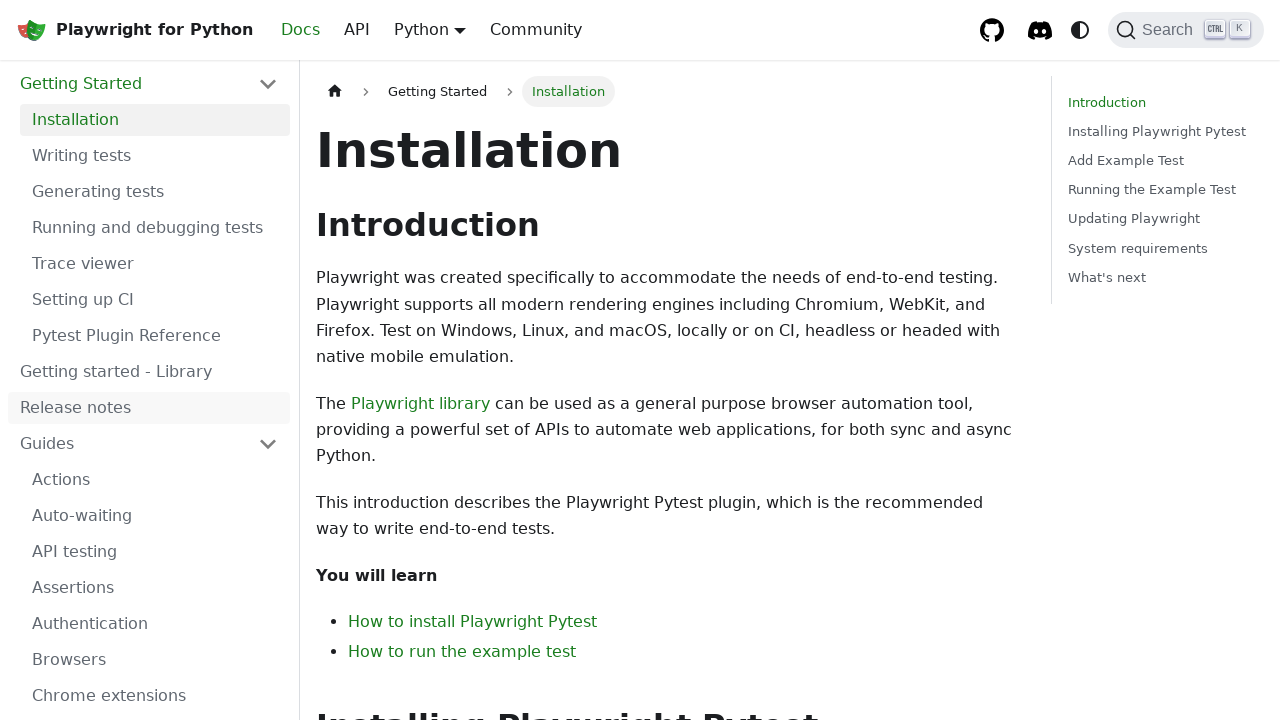

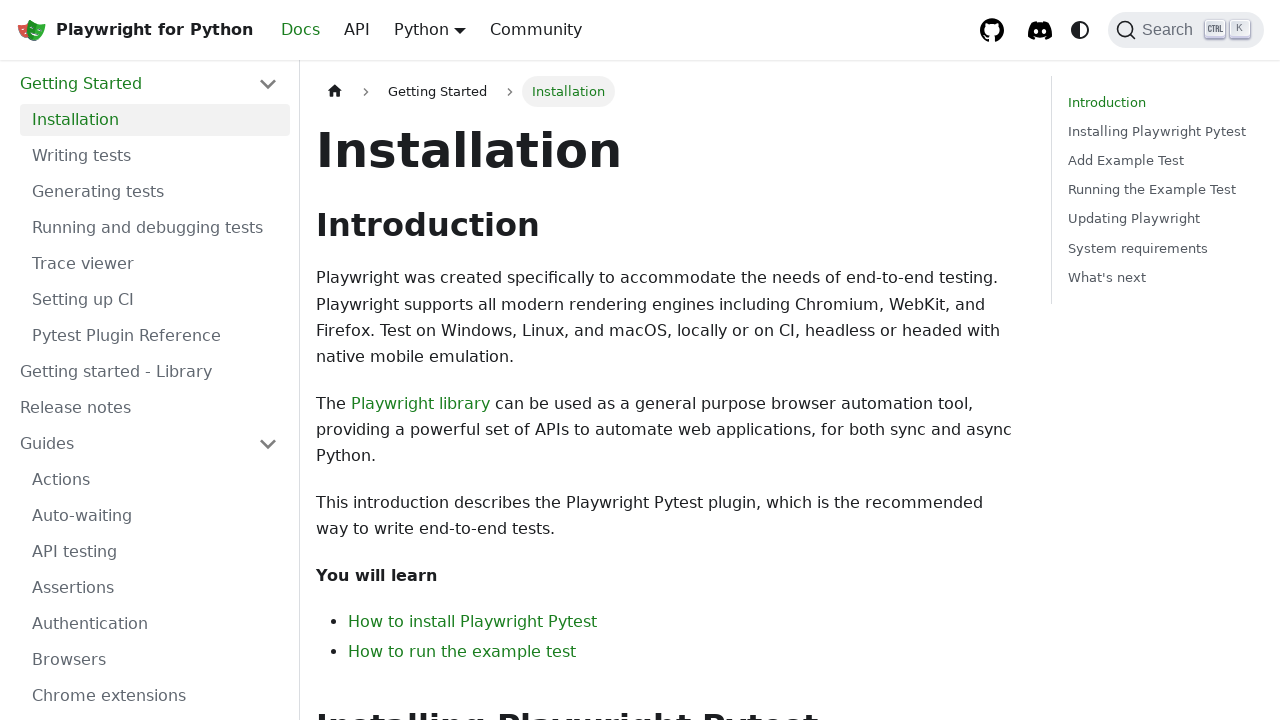